Tests scrolling functionality by scrolling to the footer element and verifying the scroll position changes

Starting URL: https://webdriver.io/

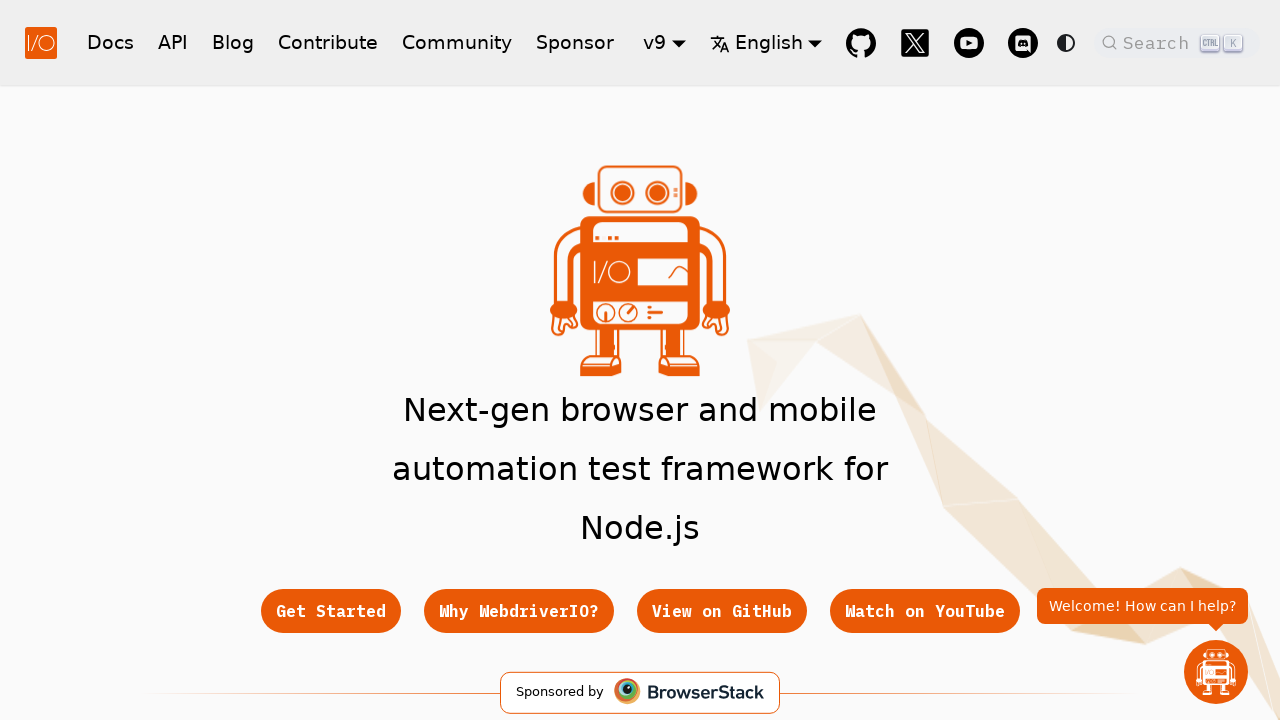

Navigated to https://webdriver.io/
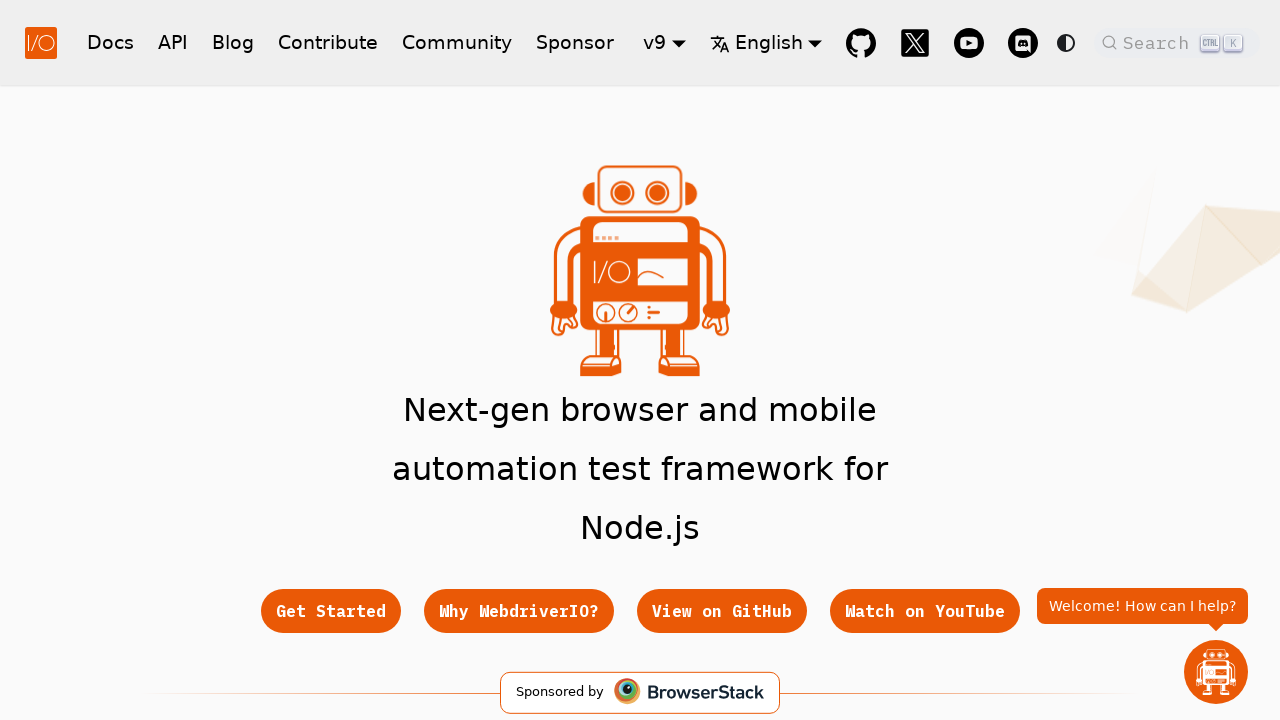

Retrieved initial scroll position: [0, 0]
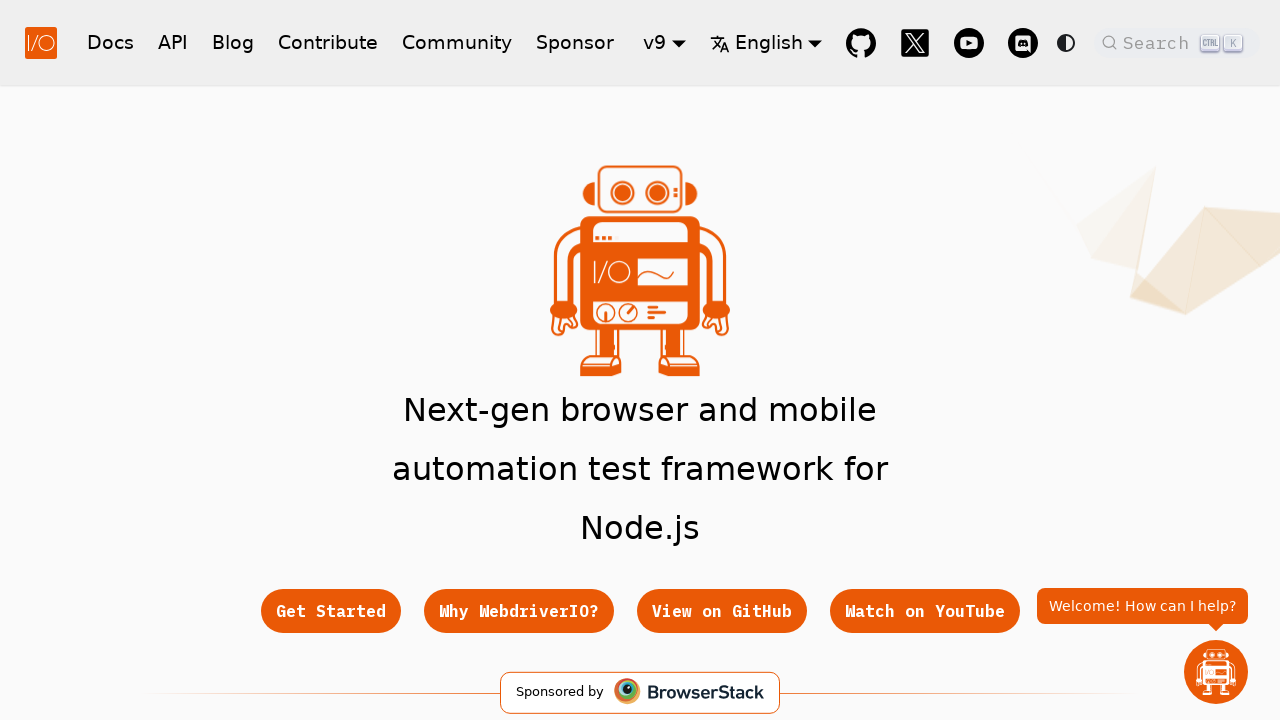

Verified initial scroll position is at top of page
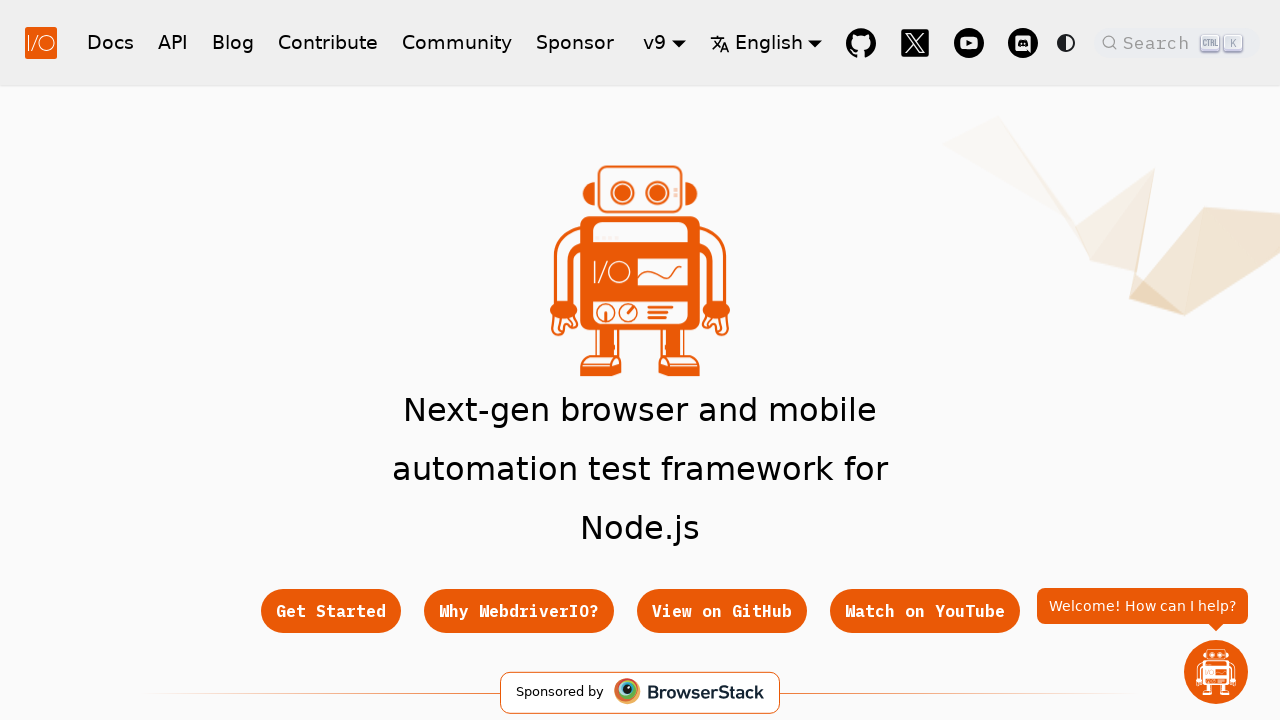

Scrolled footer element into view
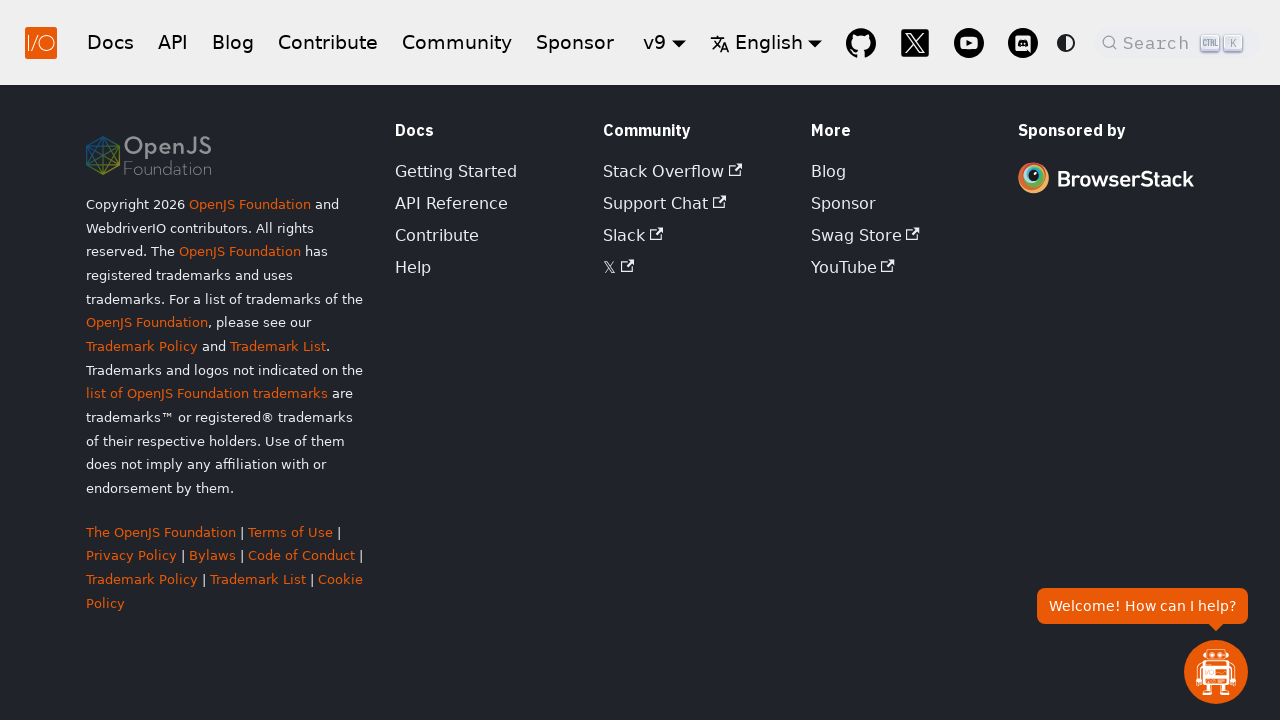

Retrieved current scroll position after scrolling
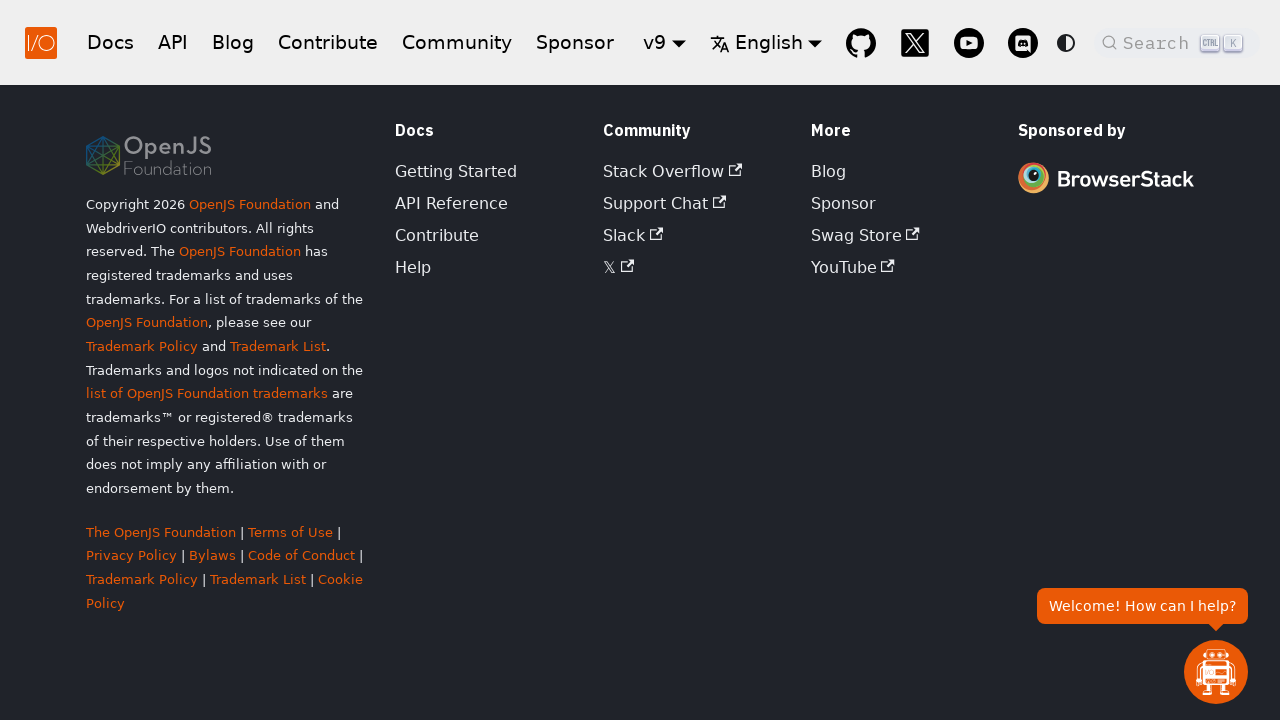

Verified vertical scroll position increased beyond 100 pixels
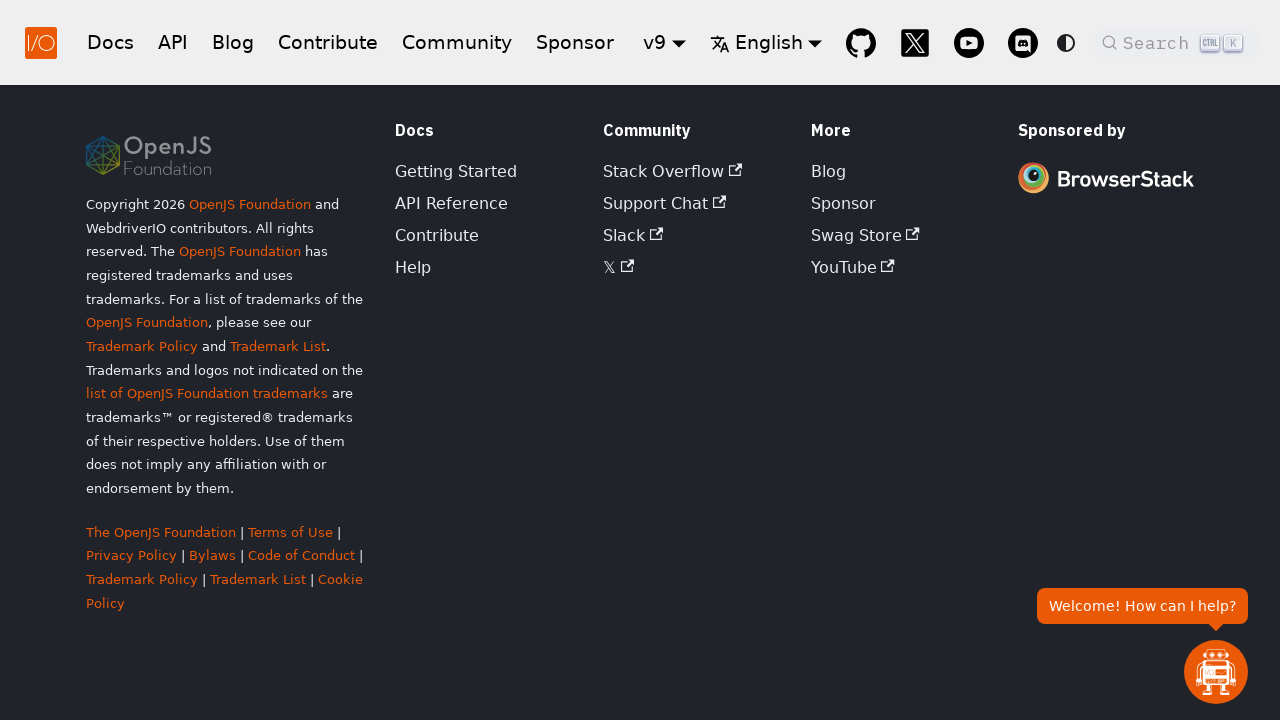

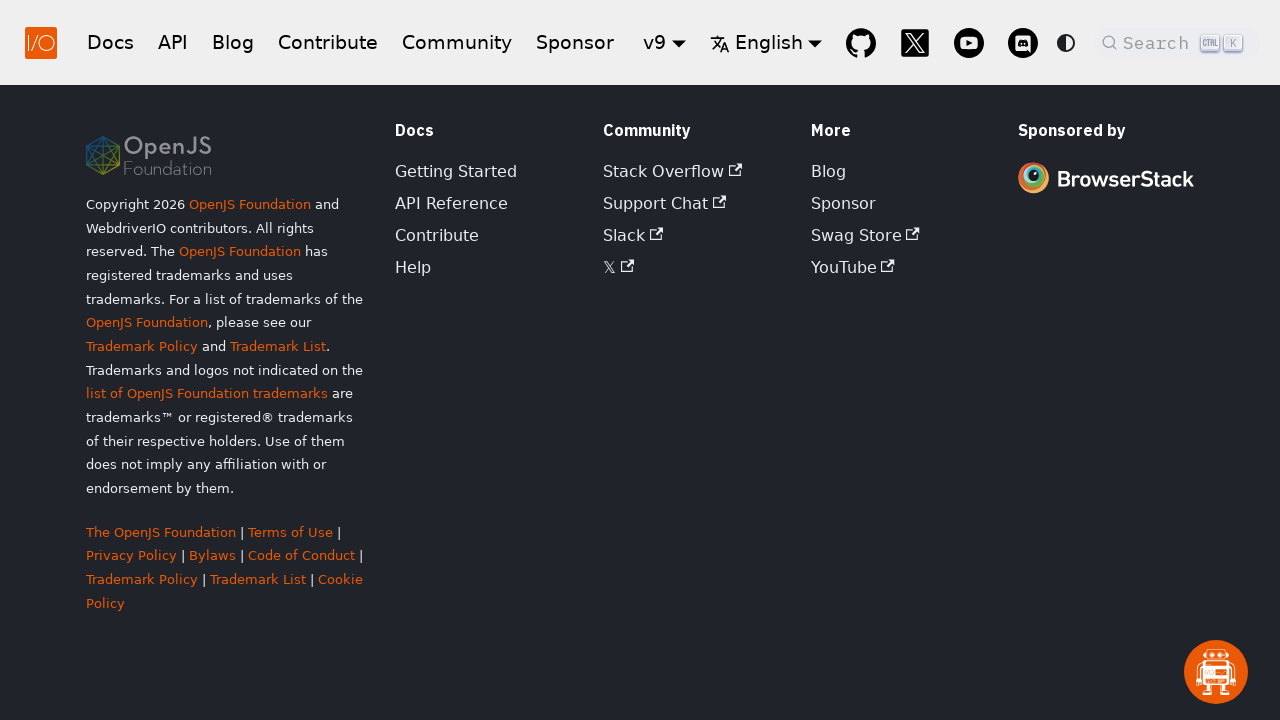